Navigates to the Rahul Shetty Academy website and verifies the page loads by checking the page title.

Starting URL: https://rahulshettyacademy.com

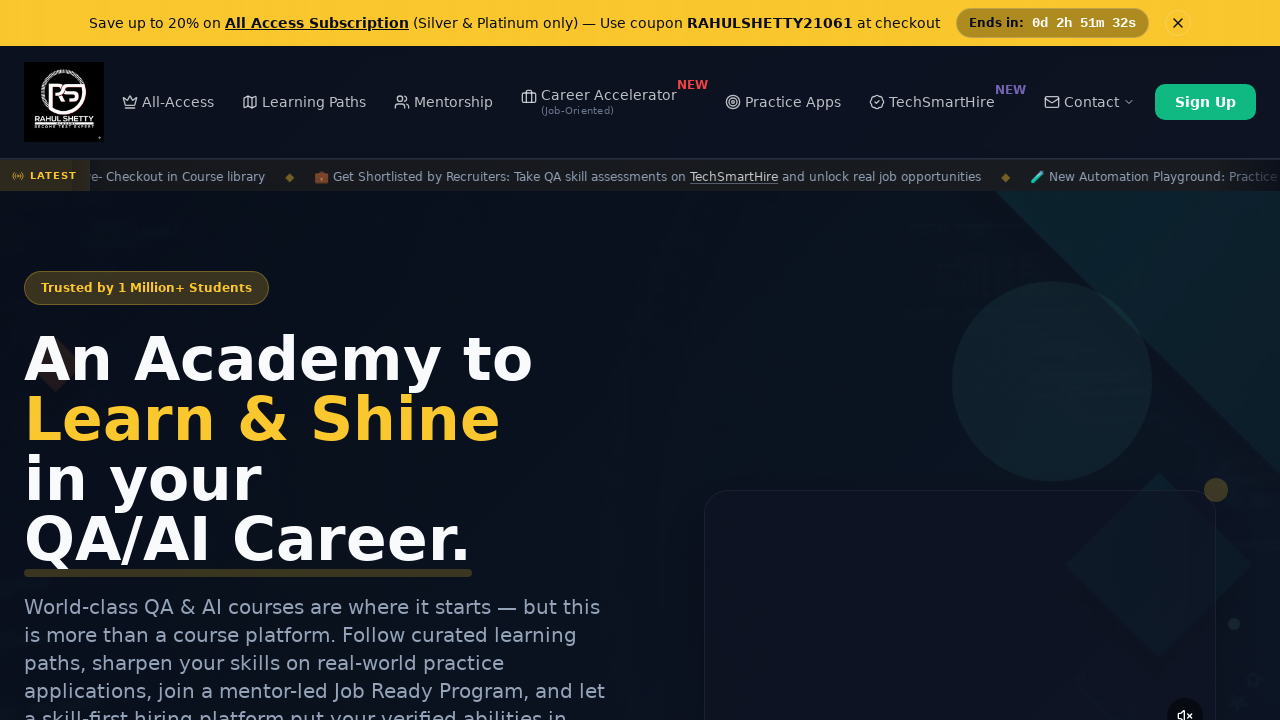

Navigated to https://rahulshettyacademy.com
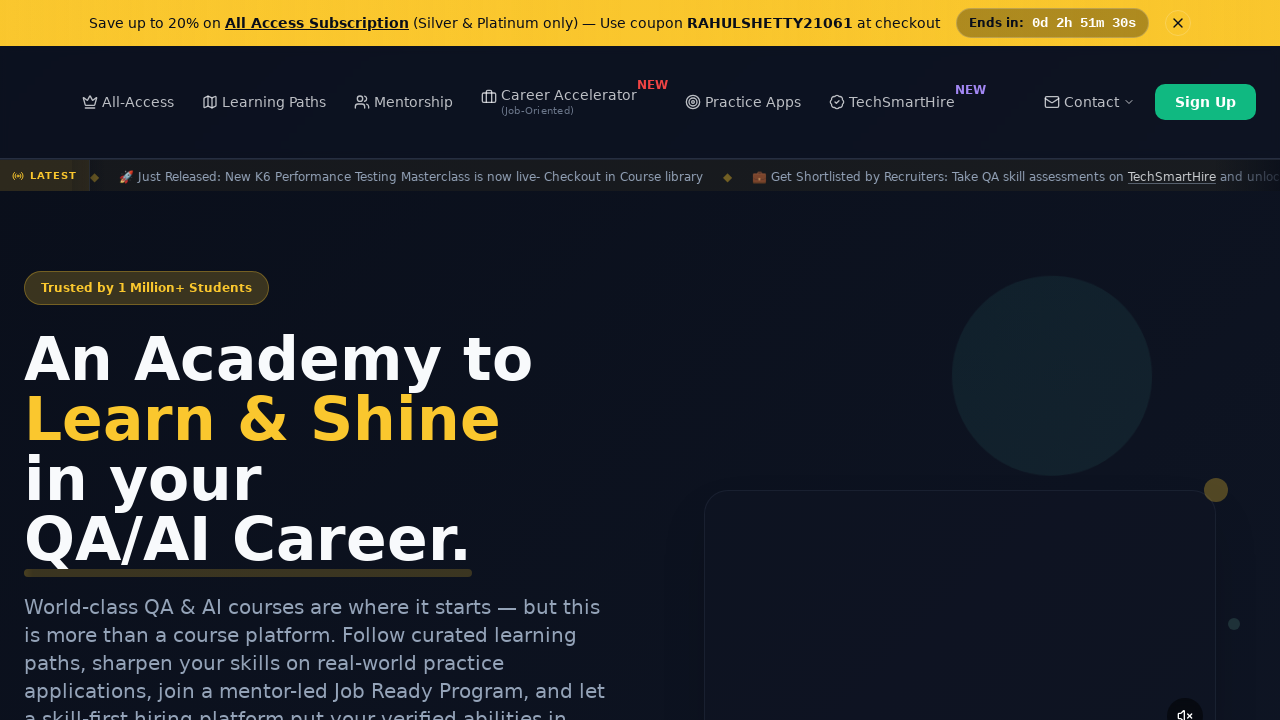

Page loaded and DOM content is ready
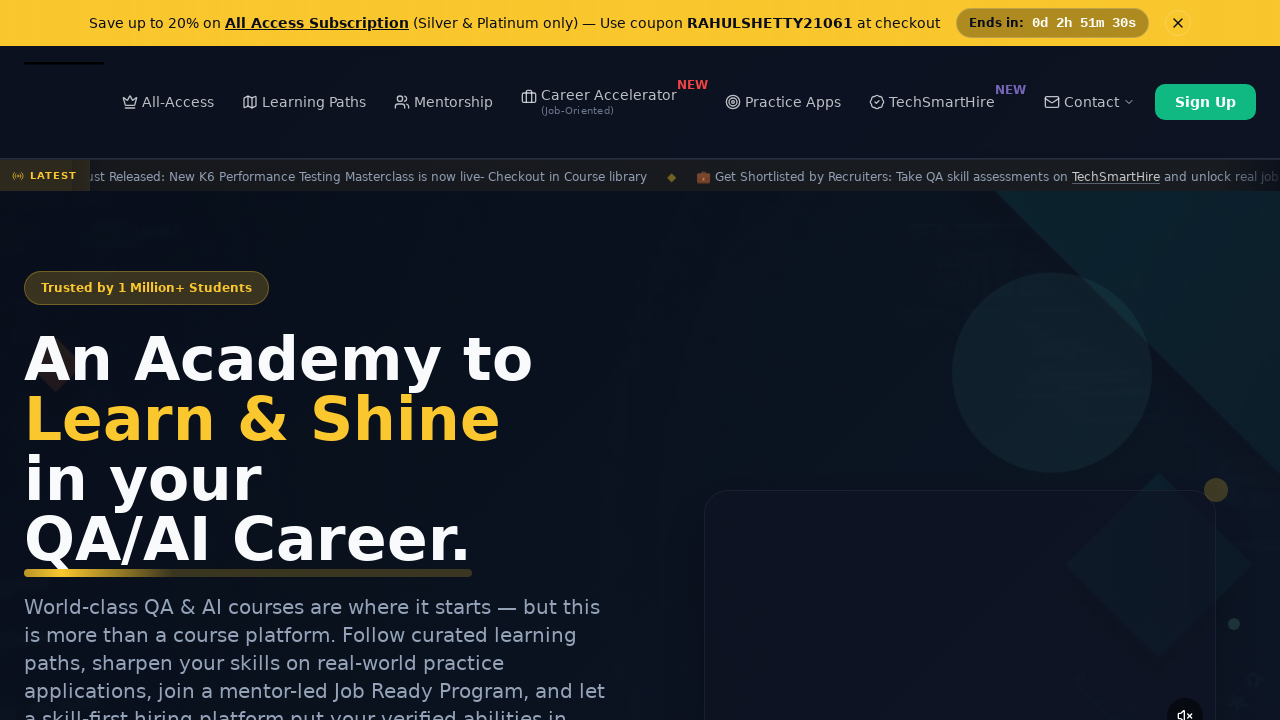

Retrieved page title: 'Rahul Shetty Academy | QA Automation, Playwright, AI Testing & Online Training'
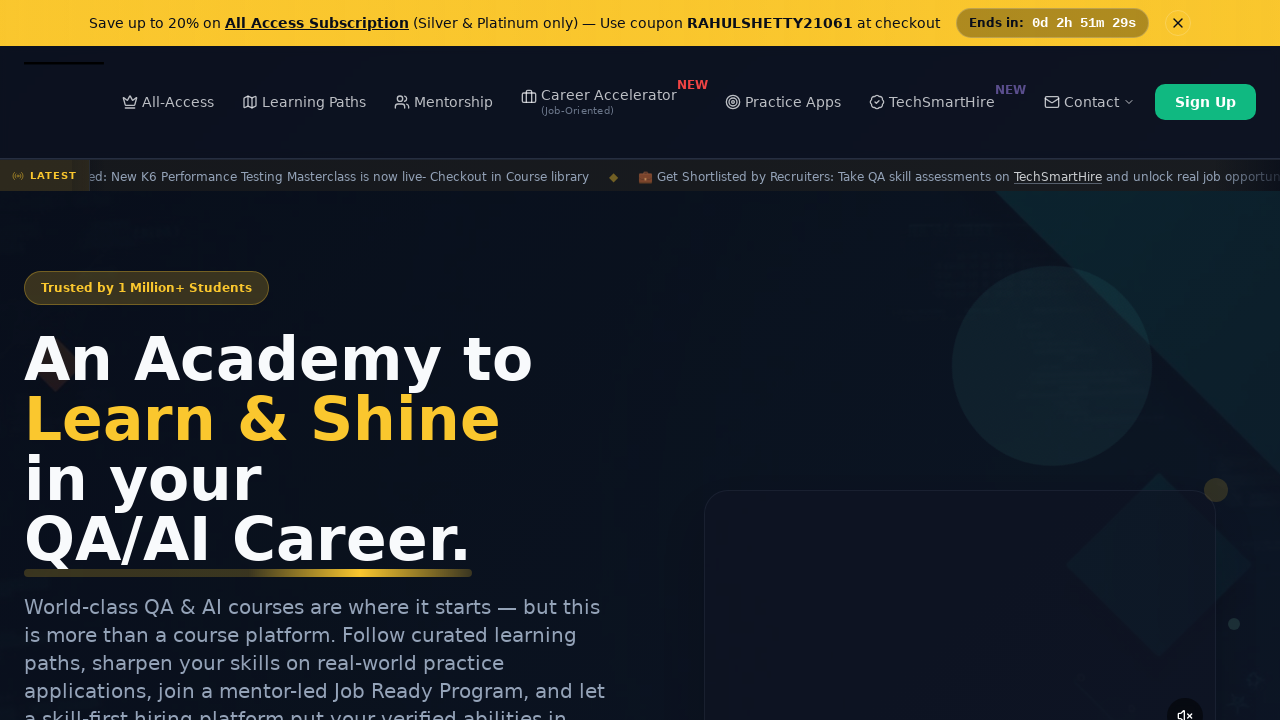

Verified page title is not empty
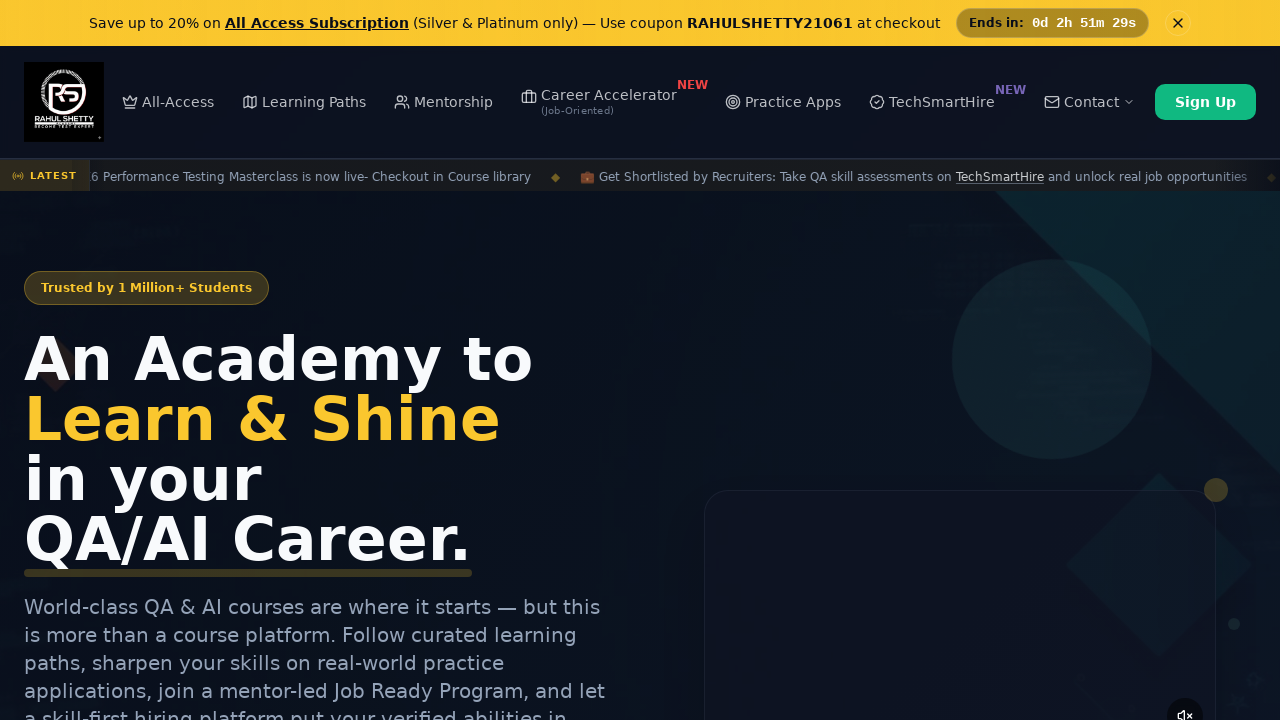

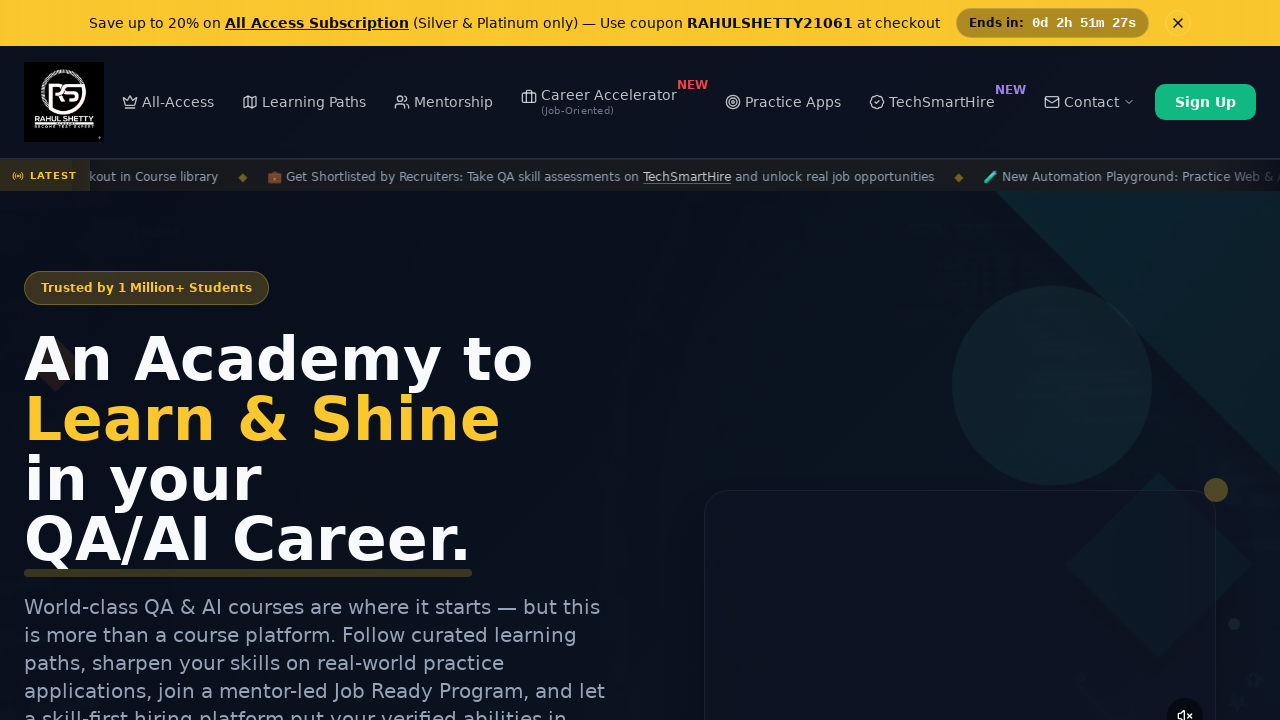